Tests alert handling by clicking a button that triggers a confirmation alert, accepting it, then accepting a second alert, and verifying navigation to the alerted page

Starting URL: https://kristinek.github.io/site/examples/alerts_popups

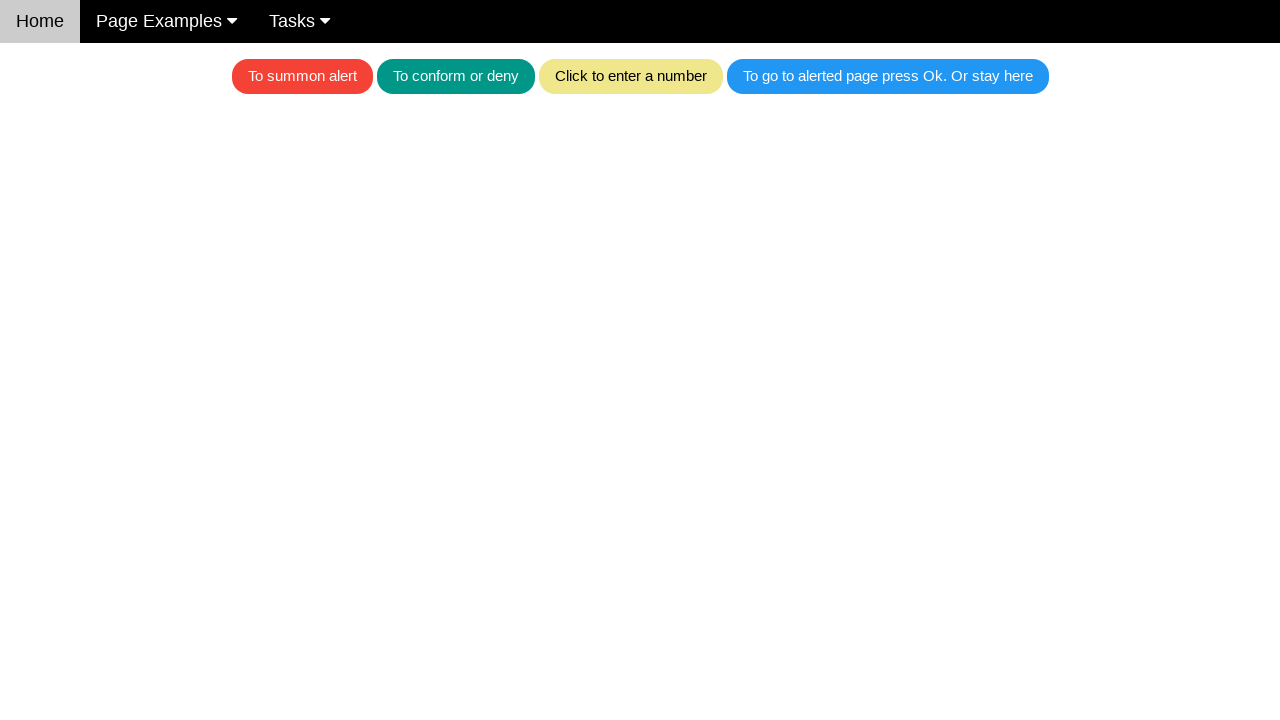

Clicked the blue button to trigger the confirmation alert at (888, 76) on .w3-blue
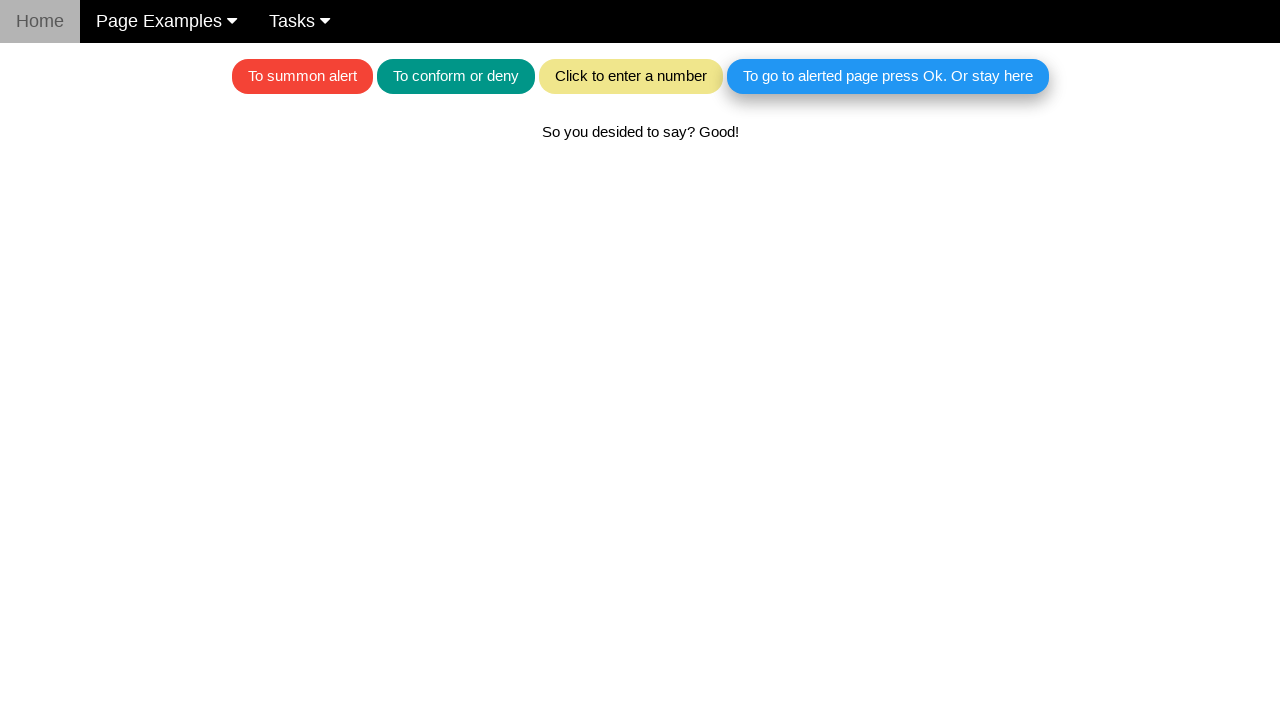

Set up dialog handler to accept alerts
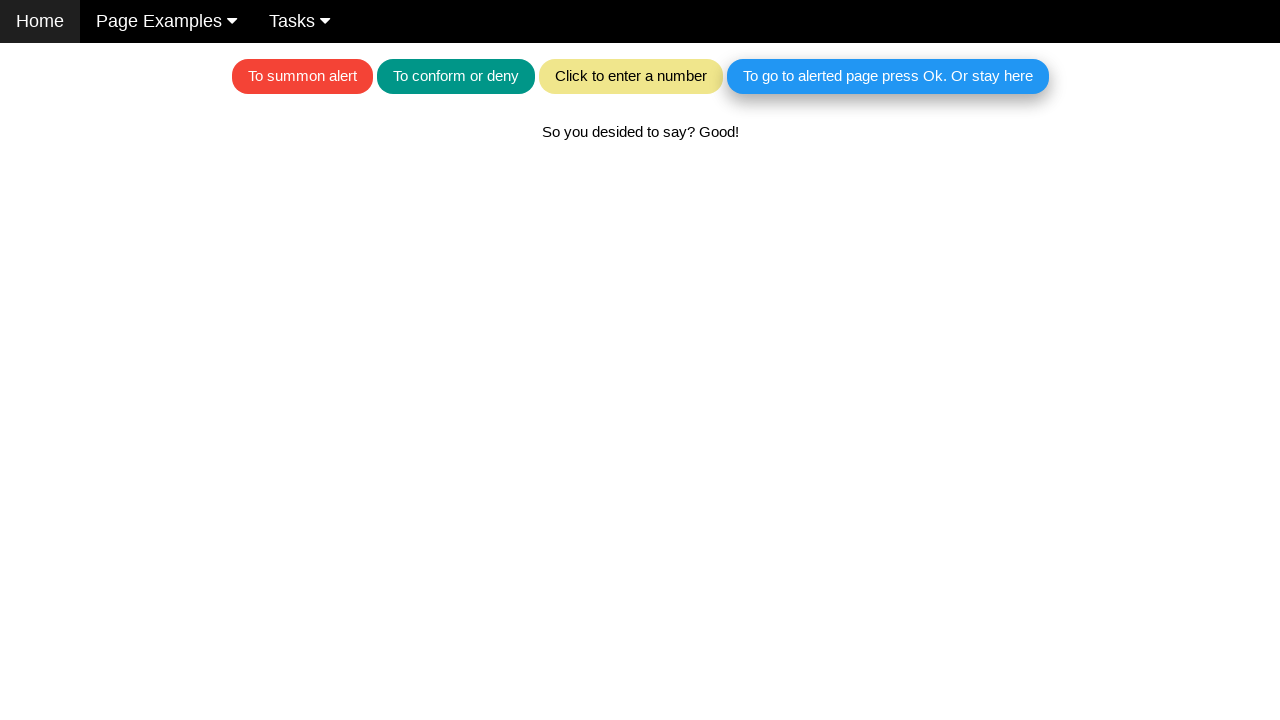

Clicked the blue button again, triggering the second alert at (888, 76) on .w3-blue
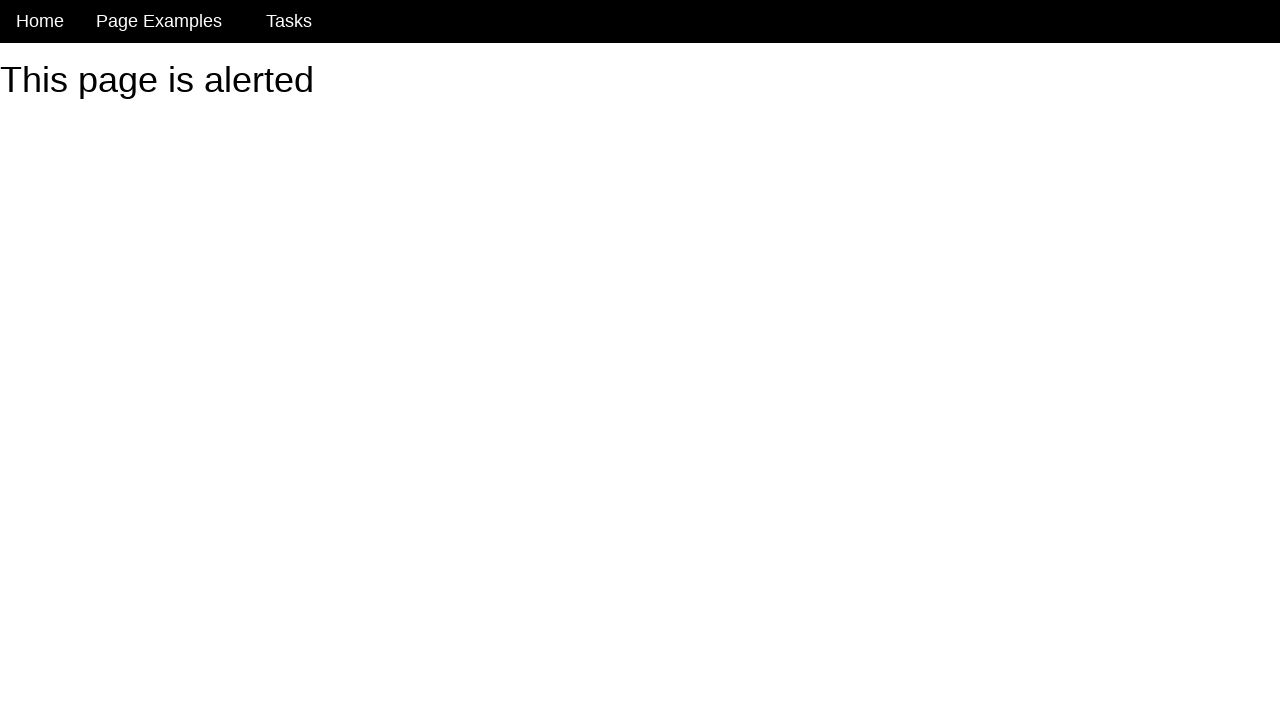

Successfully navigated to the alerted page after accepting alerts
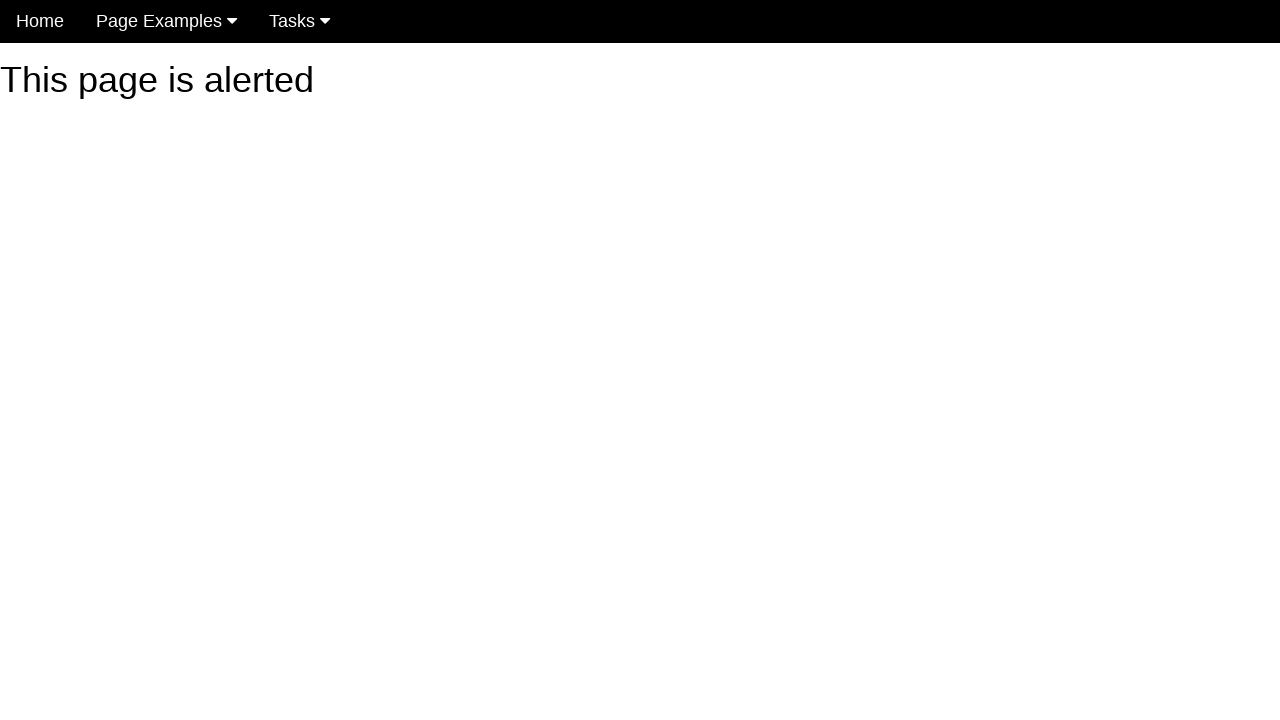

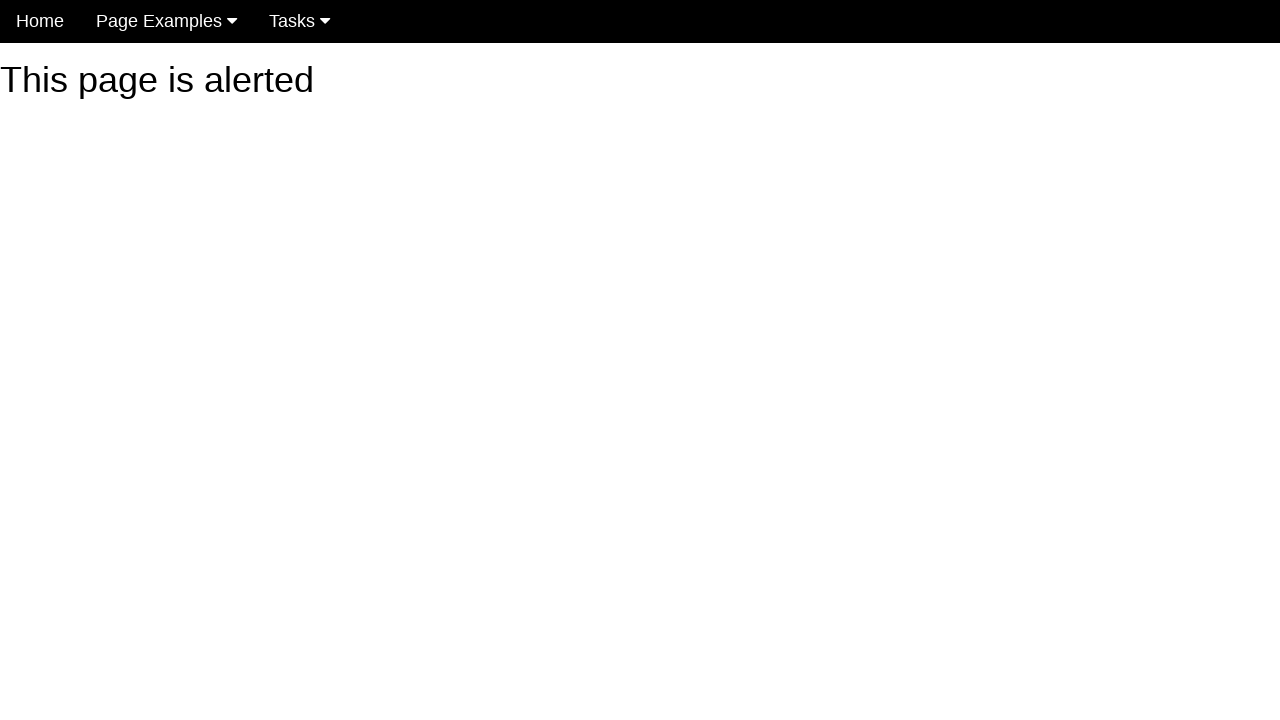